Navigates to WiseQuarter website and retrieves the page title

Starting URL: https://www.wisequarter.com/

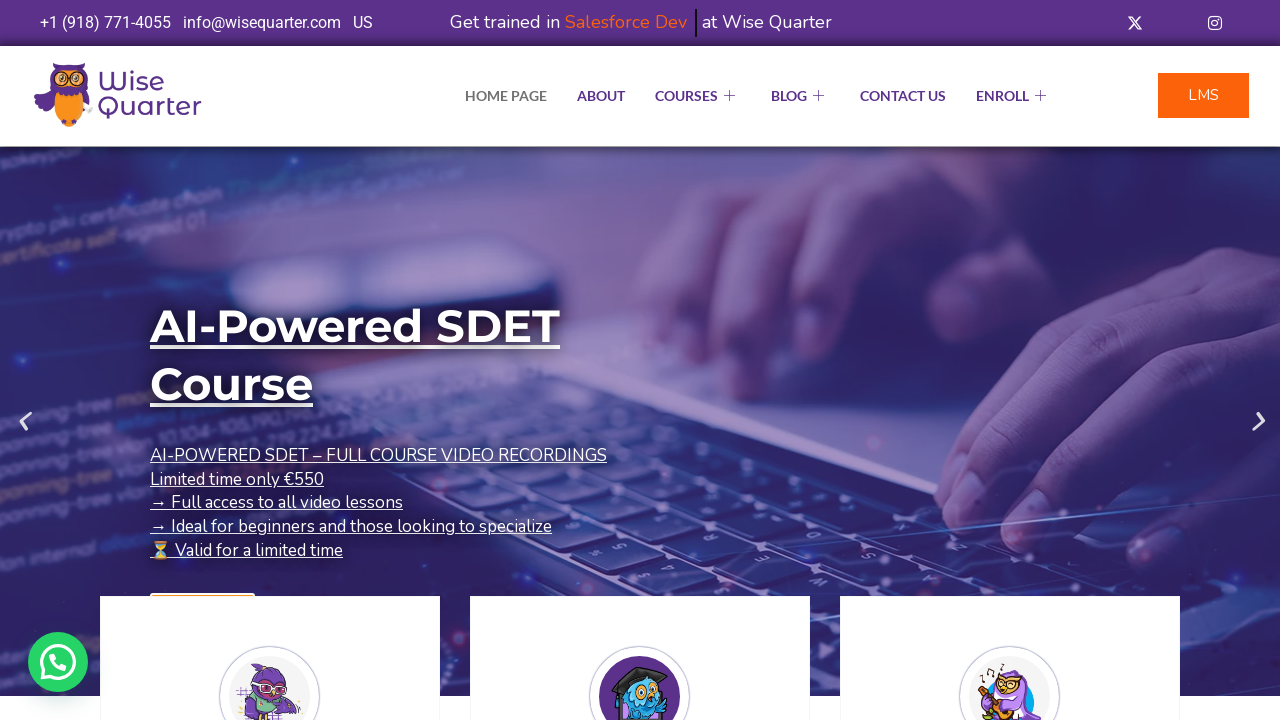

Retrieved page title from WiseQuarter website
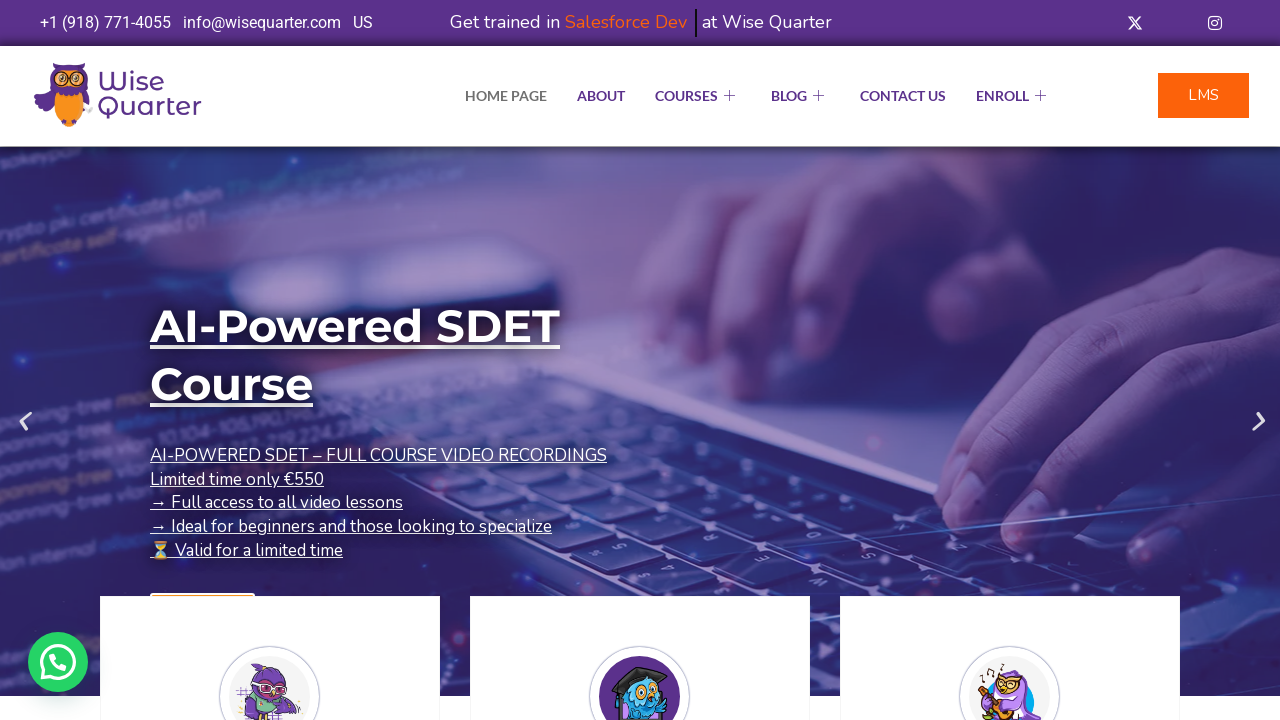

Printed page title to console
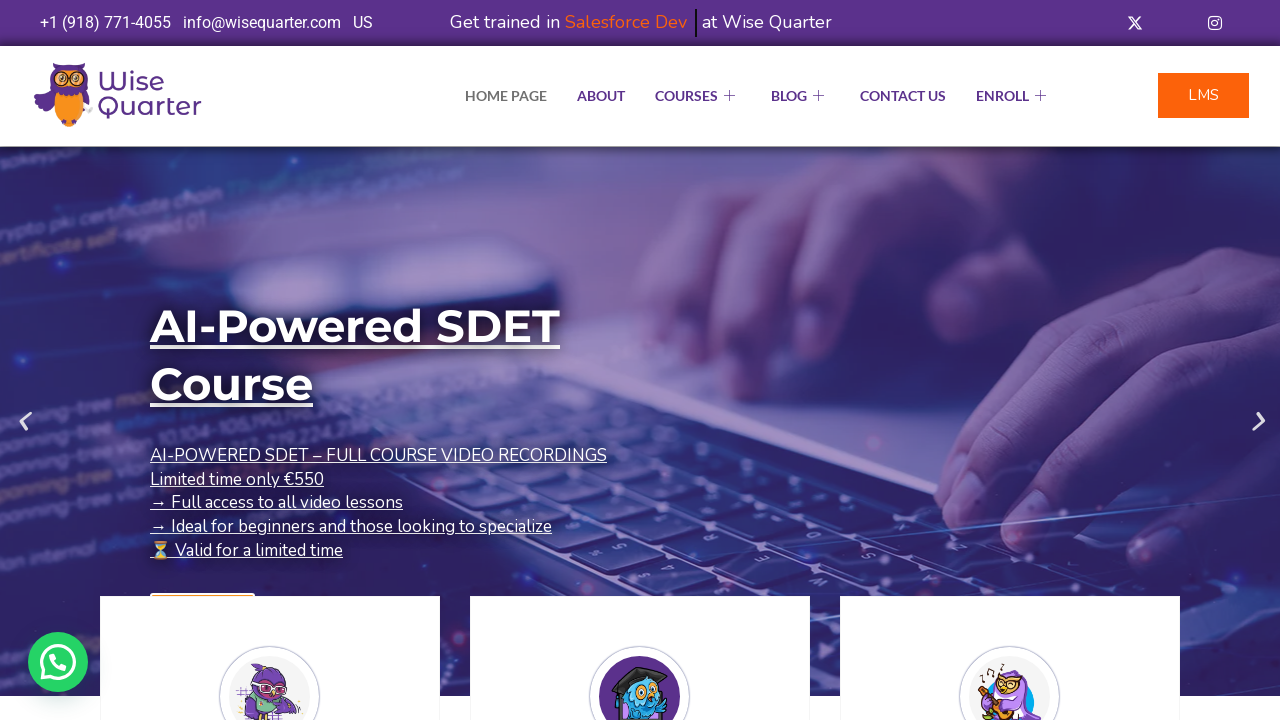

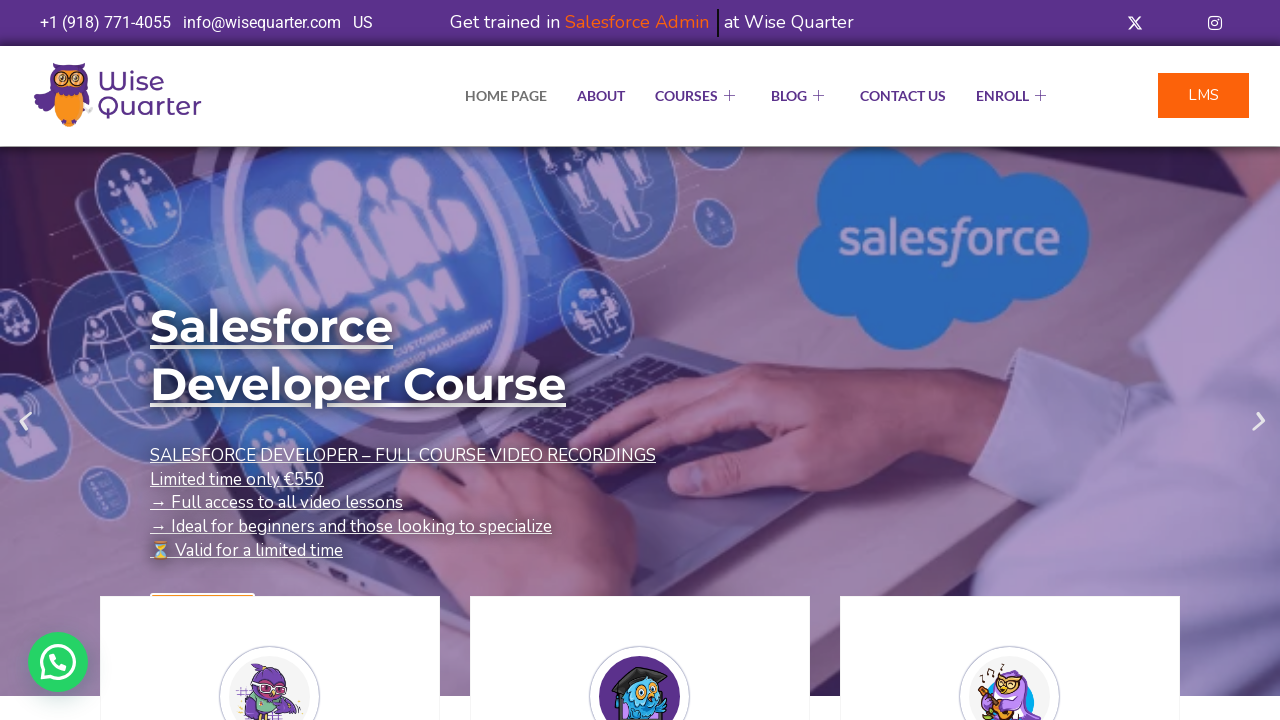